Tests filtering to display all items after viewing filtered results

Starting URL: https://demo.playwright.dev/todomvc

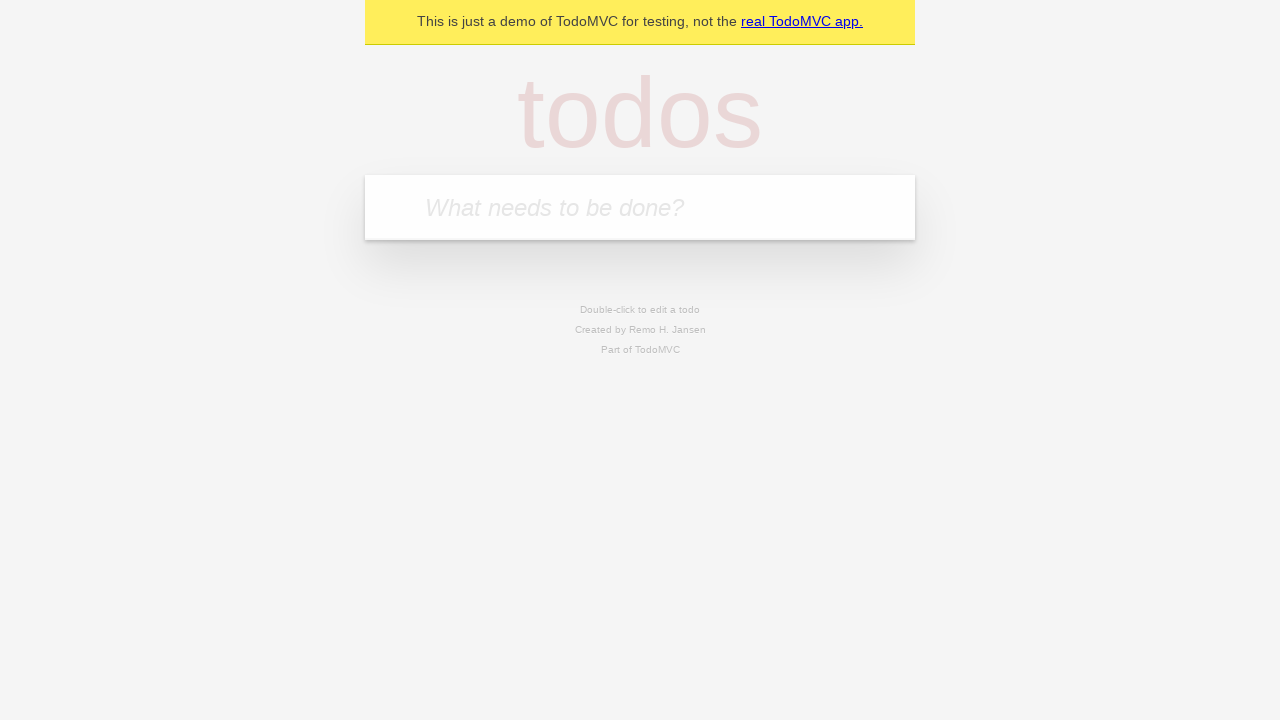

Filled todo input with 'buy some cheese' on internal:attr=[placeholder="What needs to be done?"i]
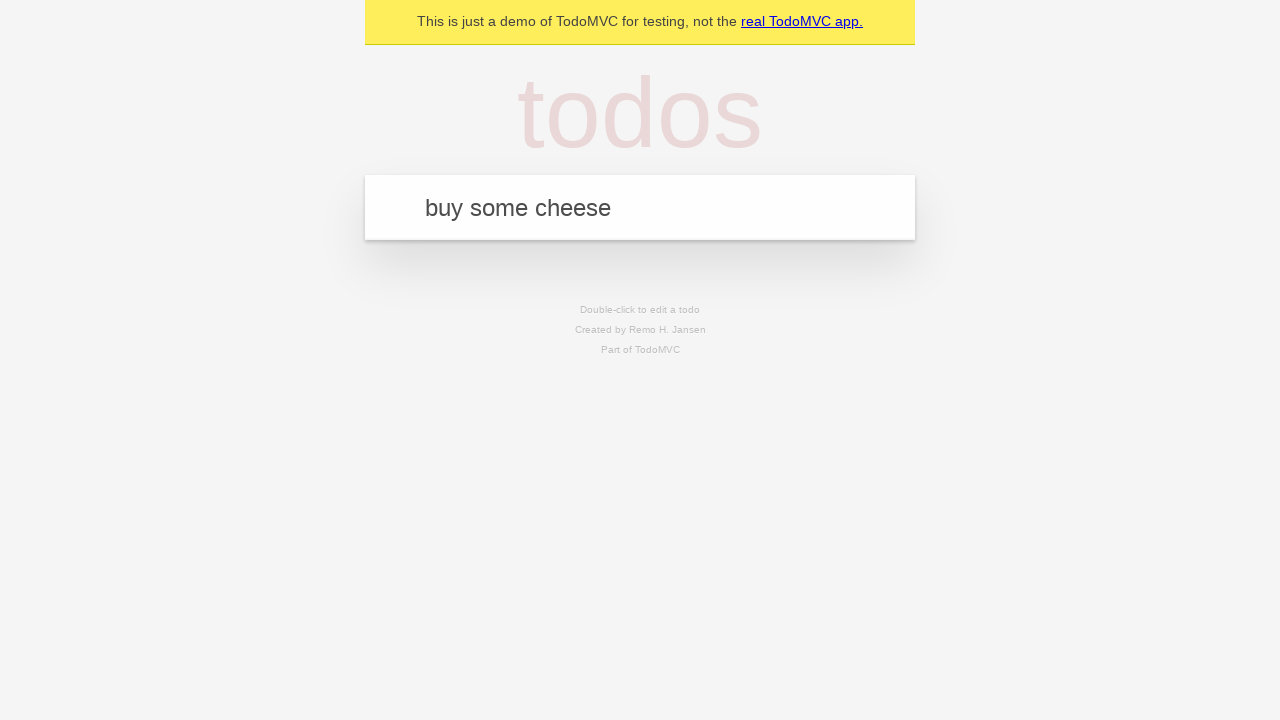

Pressed Enter to create first todo on internal:attr=[placeholder="What needs to be done?"i]
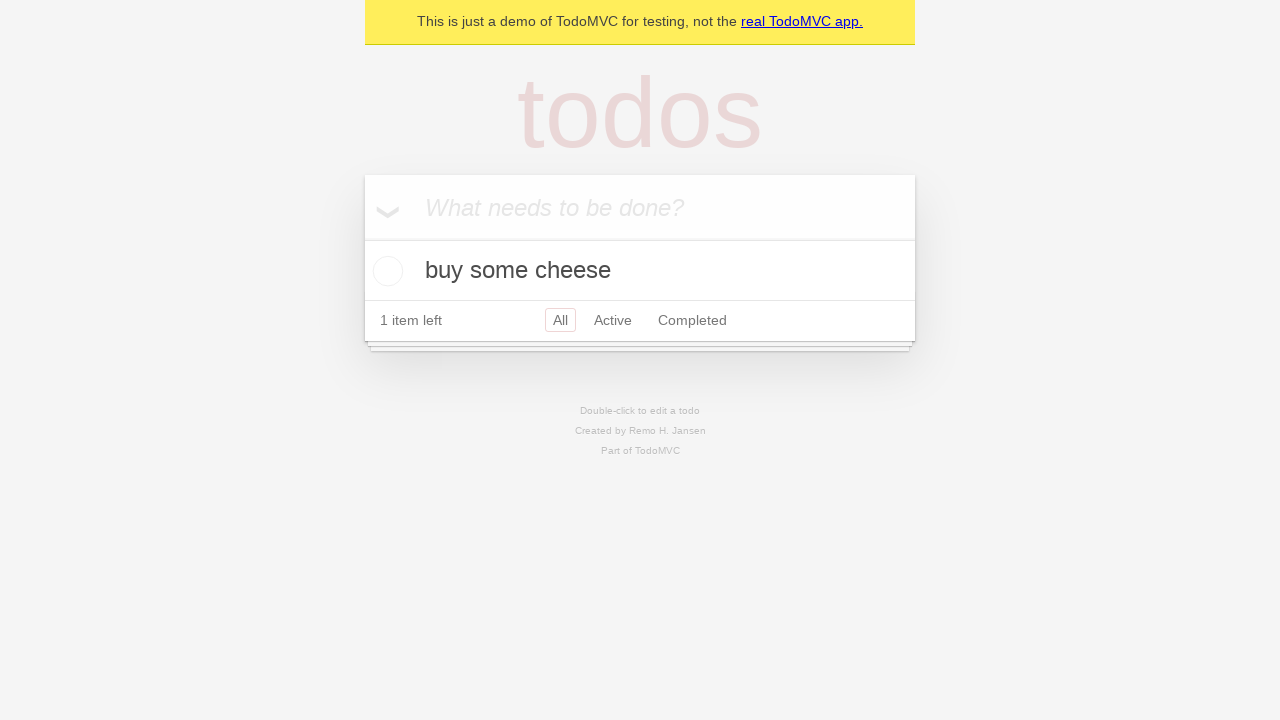

Filled todo input with 'feed the cat' on internal:attr=[placeholder="What needs to be done?"i]
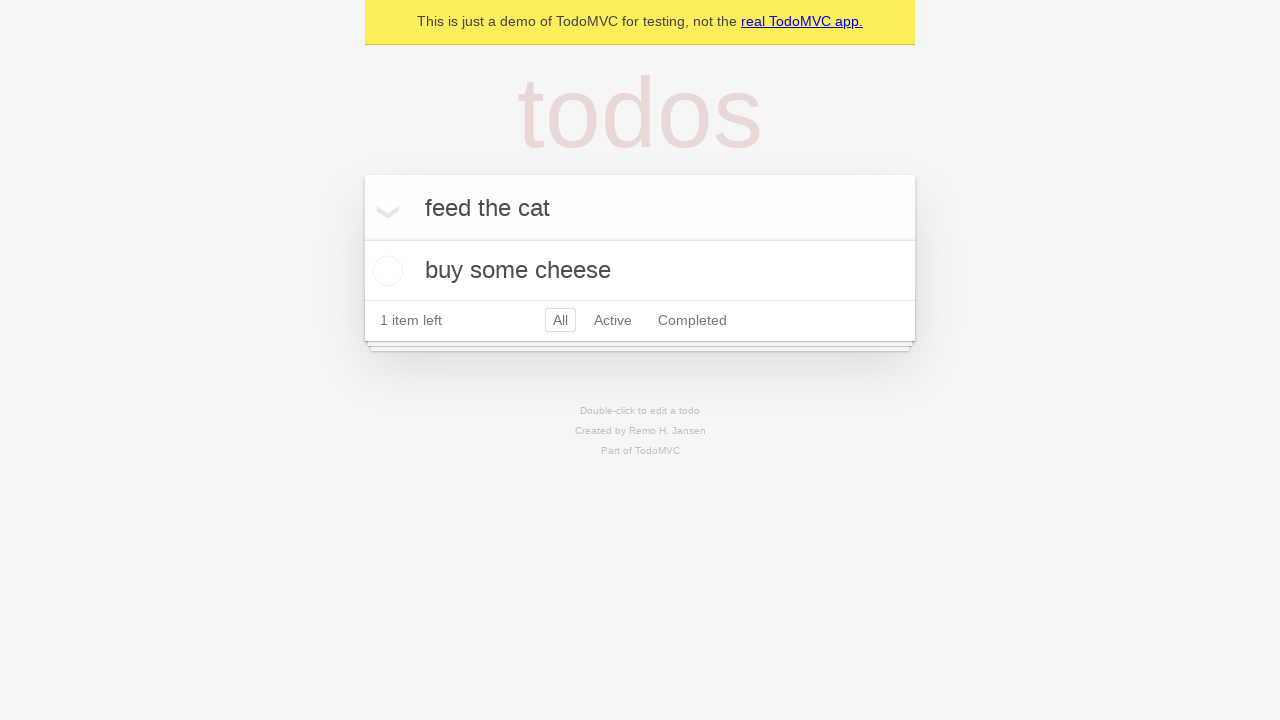

Pressed Enter to create second todo on internal:attr=[placeholder="What needs to be done?"i]
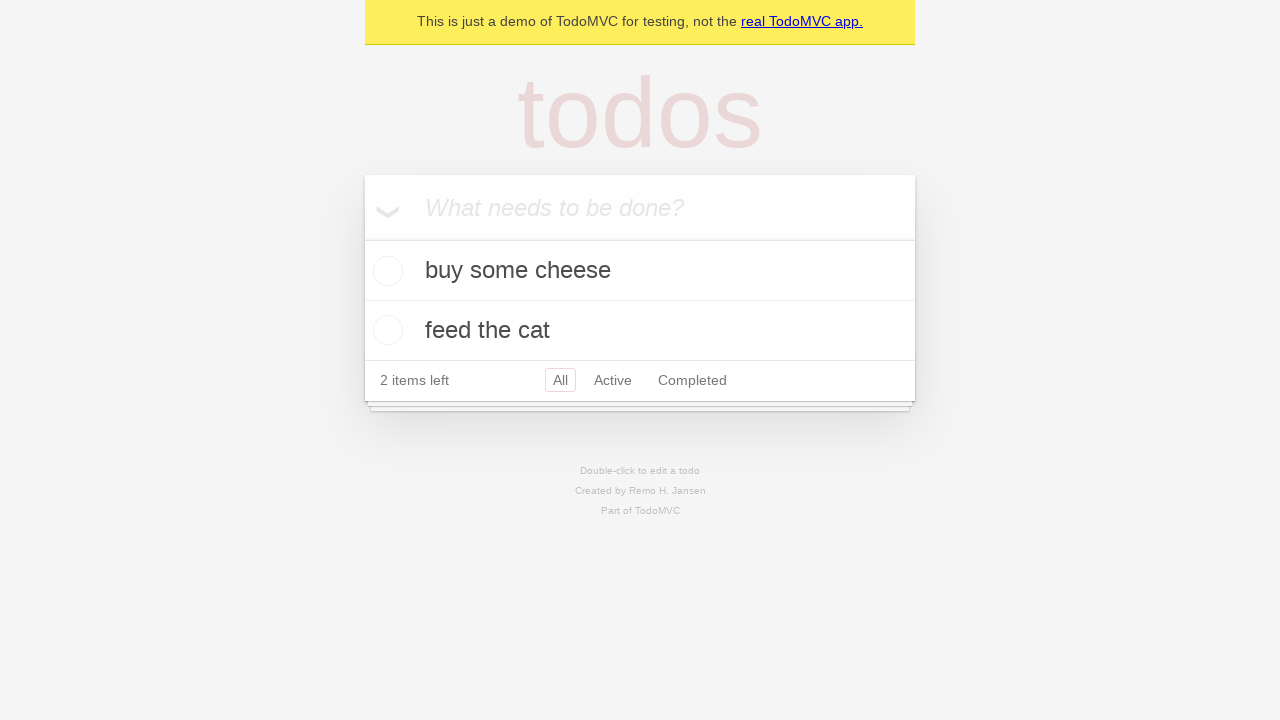

Filled todo input with 'book a doctors appointment' on internal:attr=[placeholder="What needs to be done?"i]
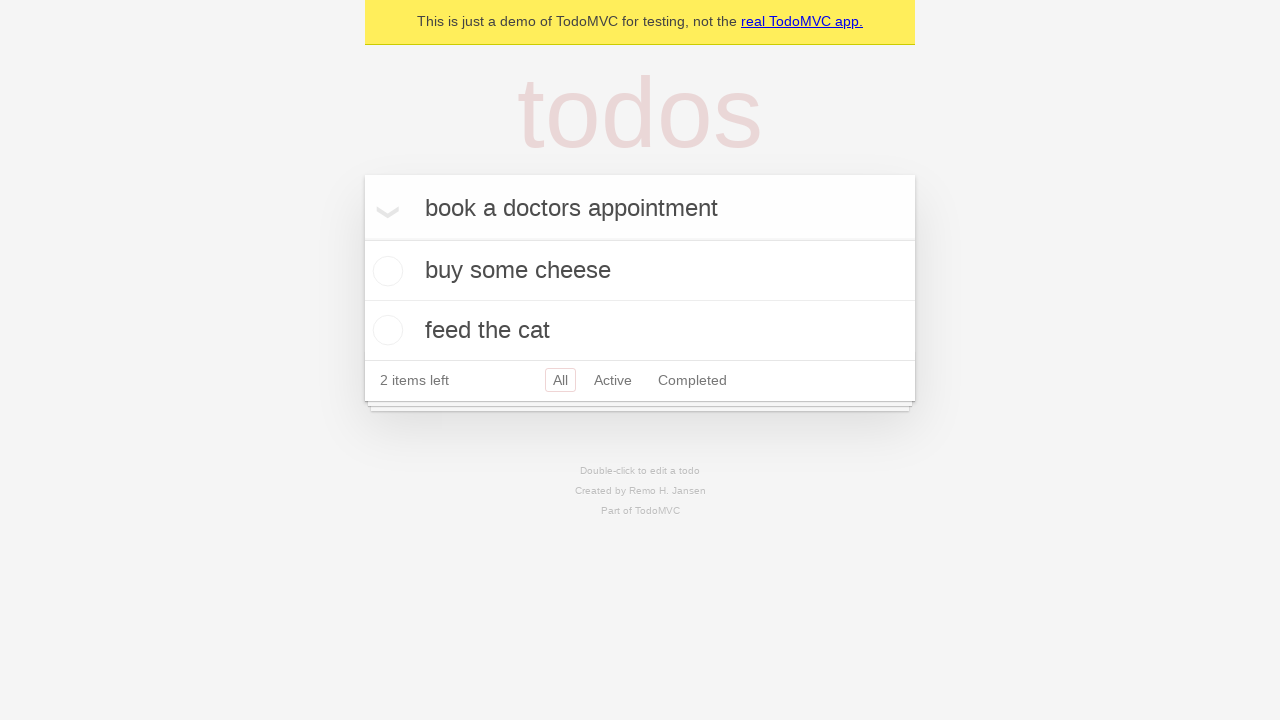

Pressed Enter to create third todo on internal:attr=[placeholder="What needs to be done?"i]
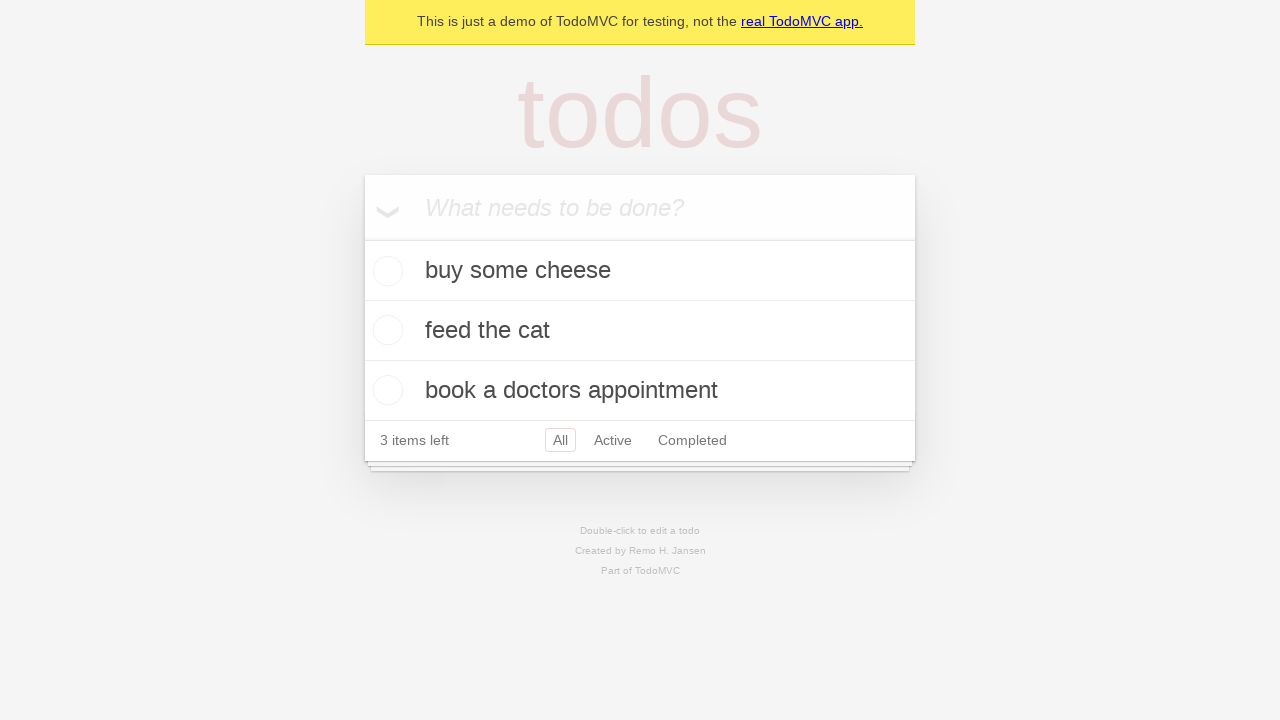

Checked the second todo item at (385, 330) on internal:testid=[data-testid="todo-item"s] >> nth=1 >> internal:role=checkbox
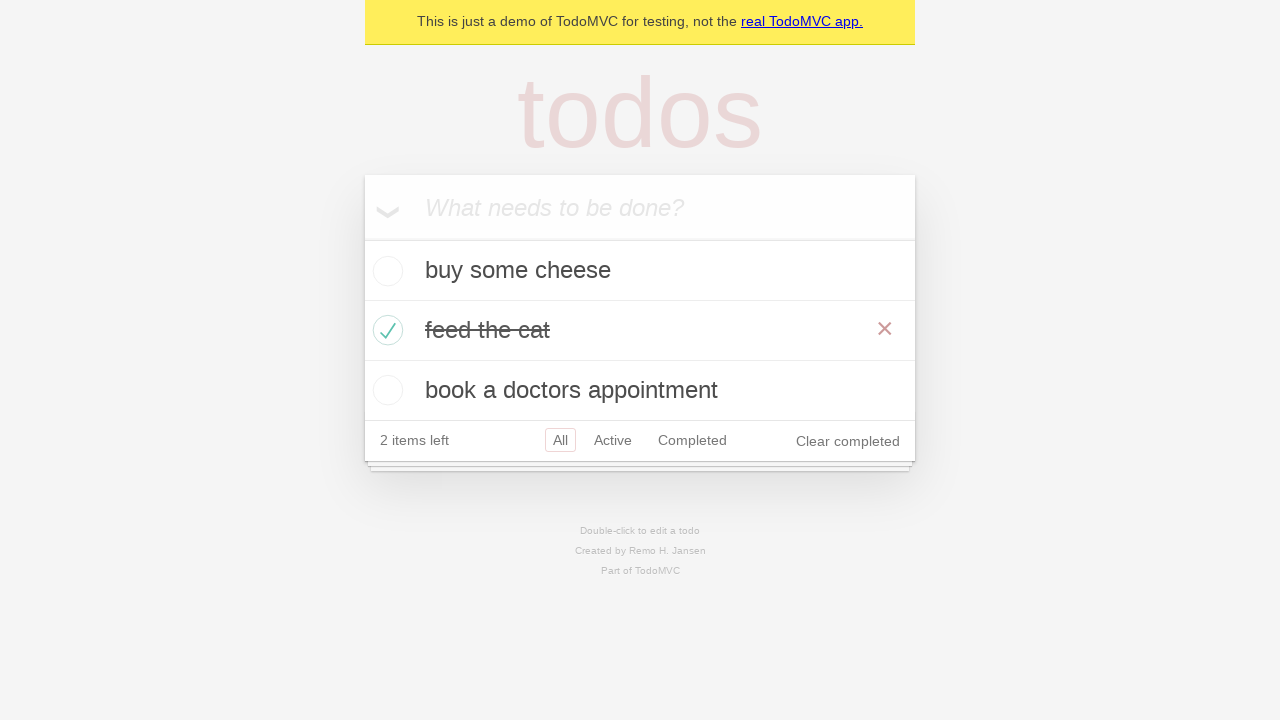

Clicked 'Active' filter to display only active items at (613, 440) on internal:role=link[name="Active"i]
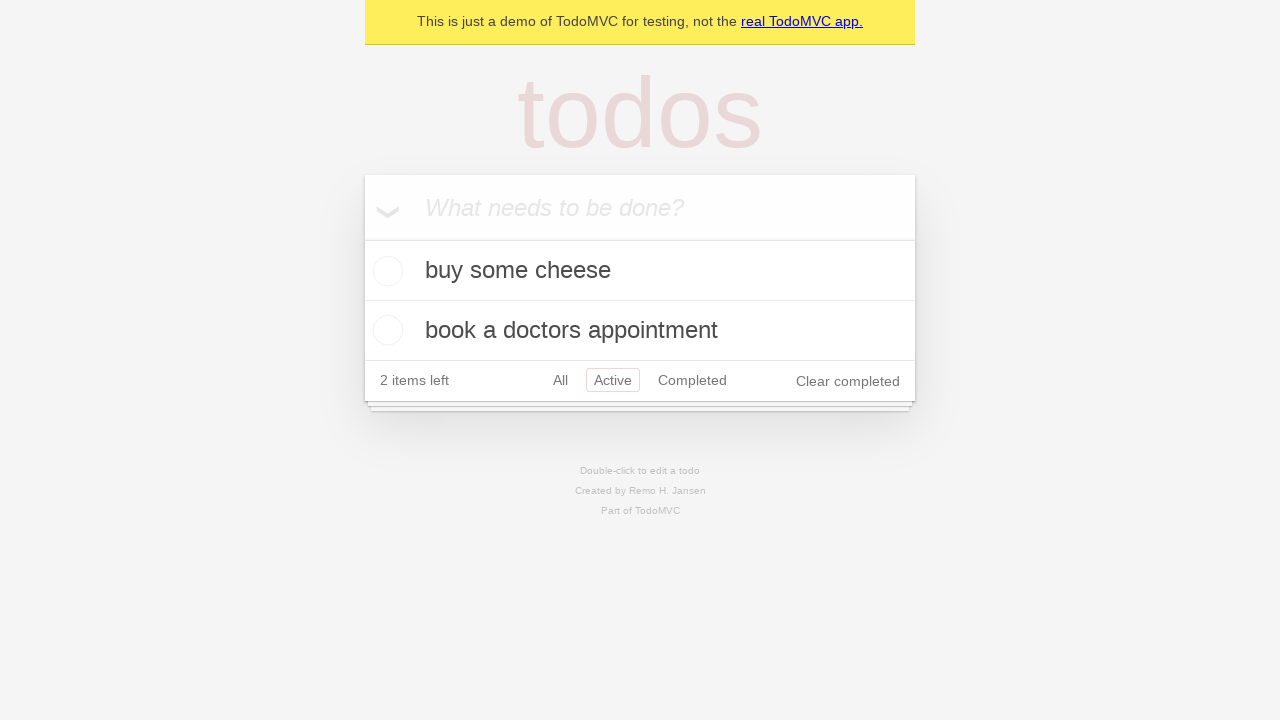

Clicked 'Completed' filter to display only completed items at (692, 380) on internal:role=link[name="Completed"i]
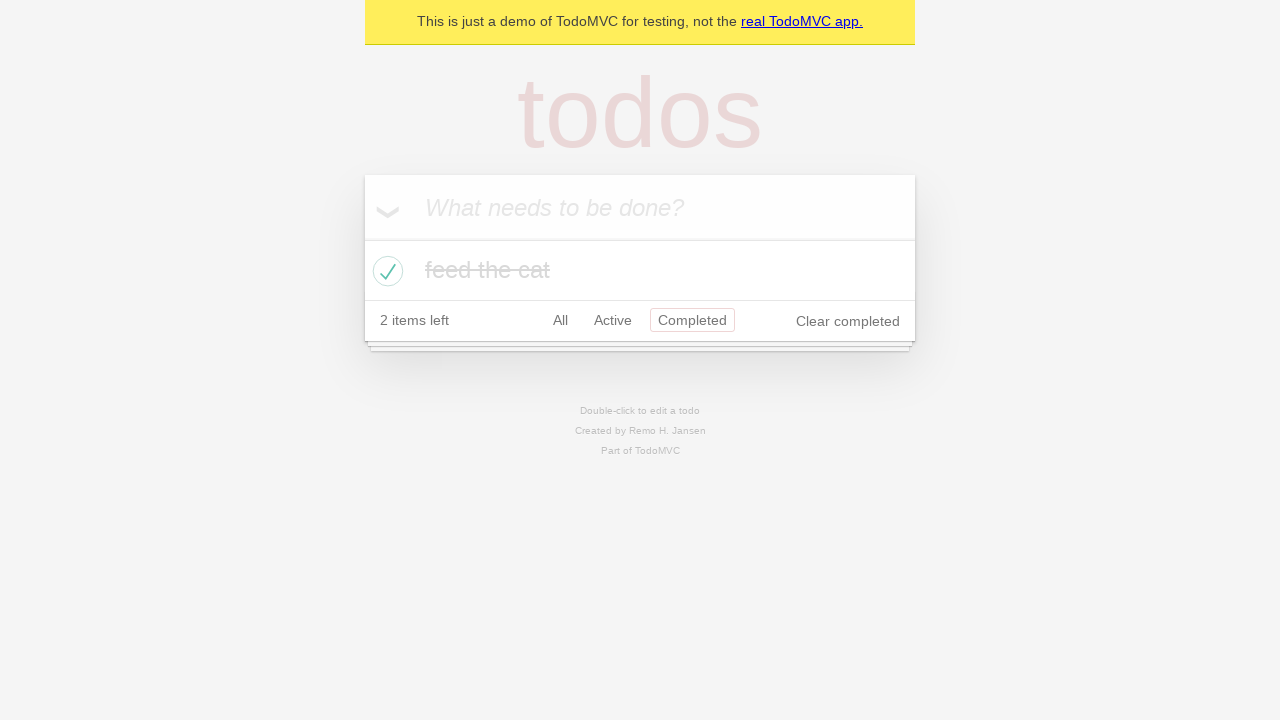

Clicked 'All' filter to display all items at (560, 320) on internal:role=link[name="All"i]
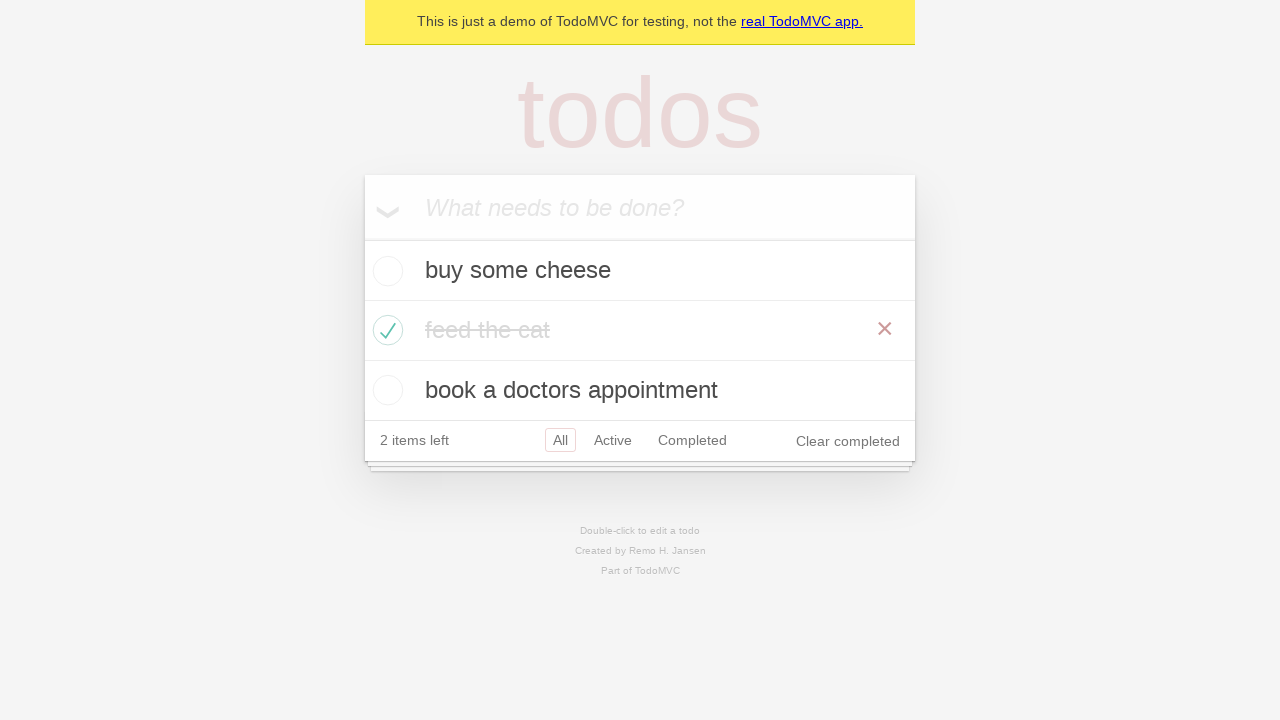

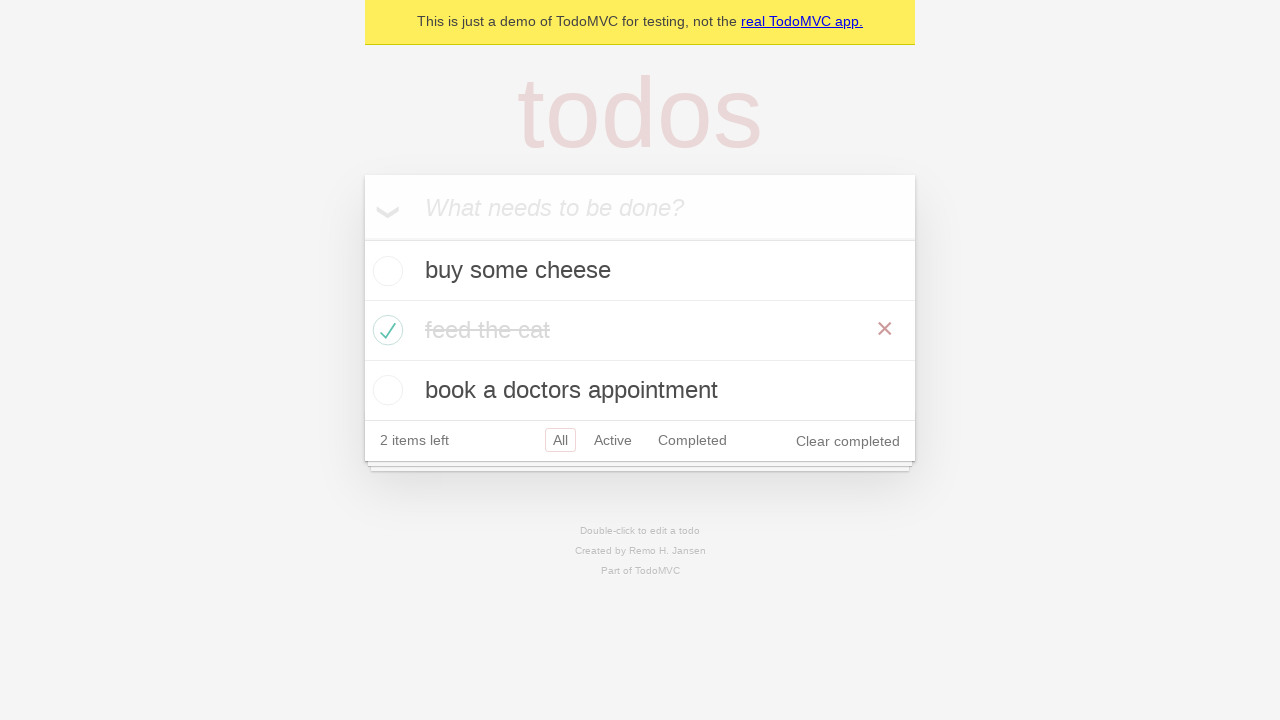